Tests toggle functionality by clicking a button to hide/show a DIV element and verifying its visibility state changes

Starting URL: https://www.w3schools.com/howto/howto_js_toggle_hide_show.asp

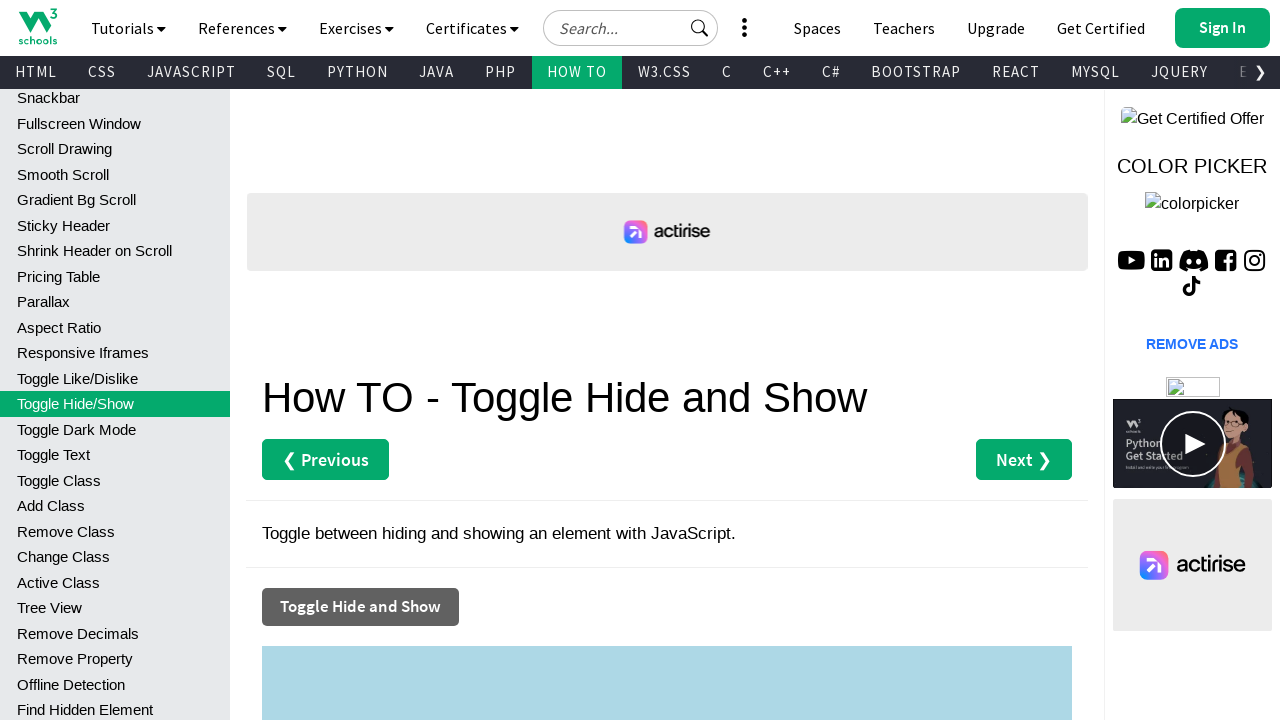

Located the DIV element with id 'myDIV'
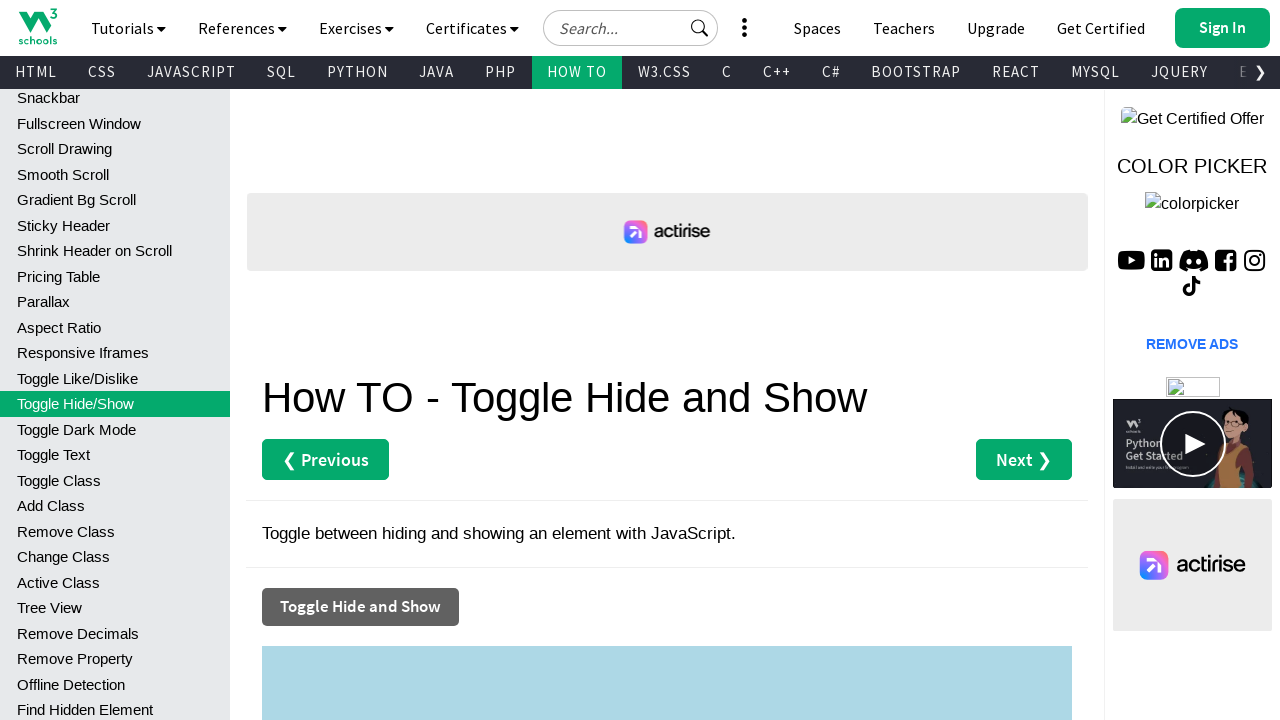

Verified that the DIV element is initially visible
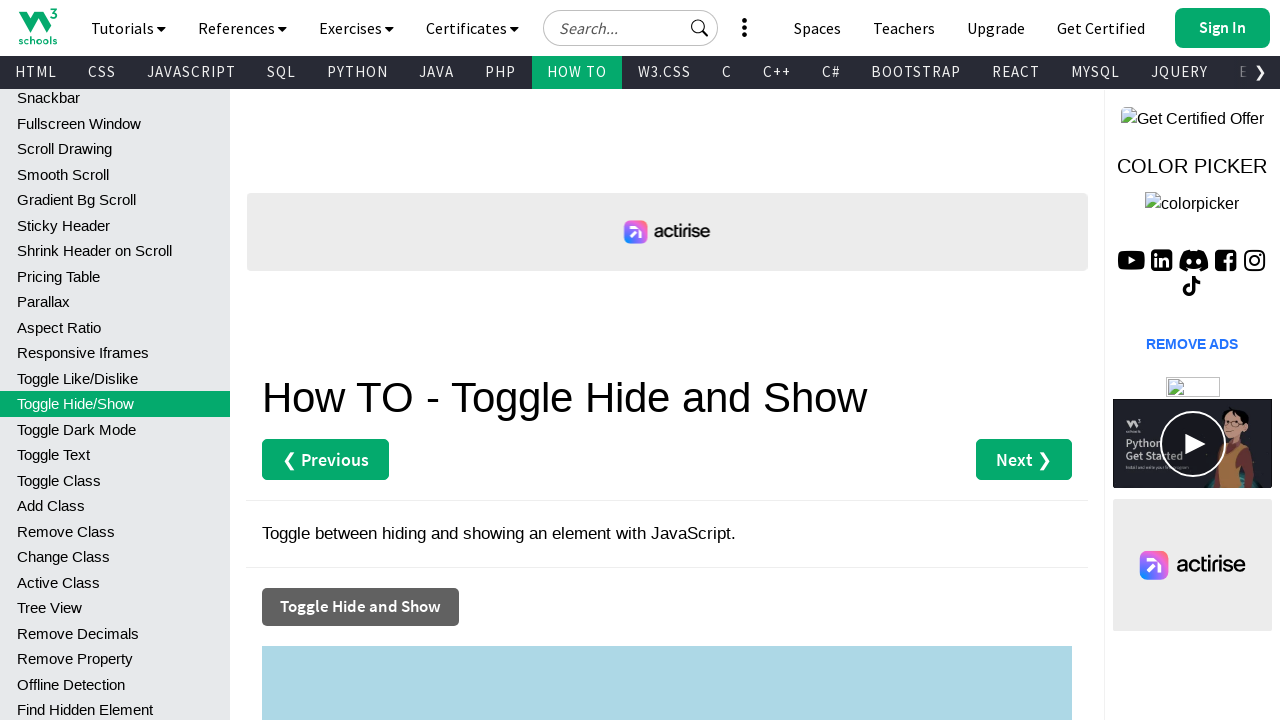

Clicked the toggle button to hide the element at (360, 607) on button:has-text('Toggle Hide and Show')
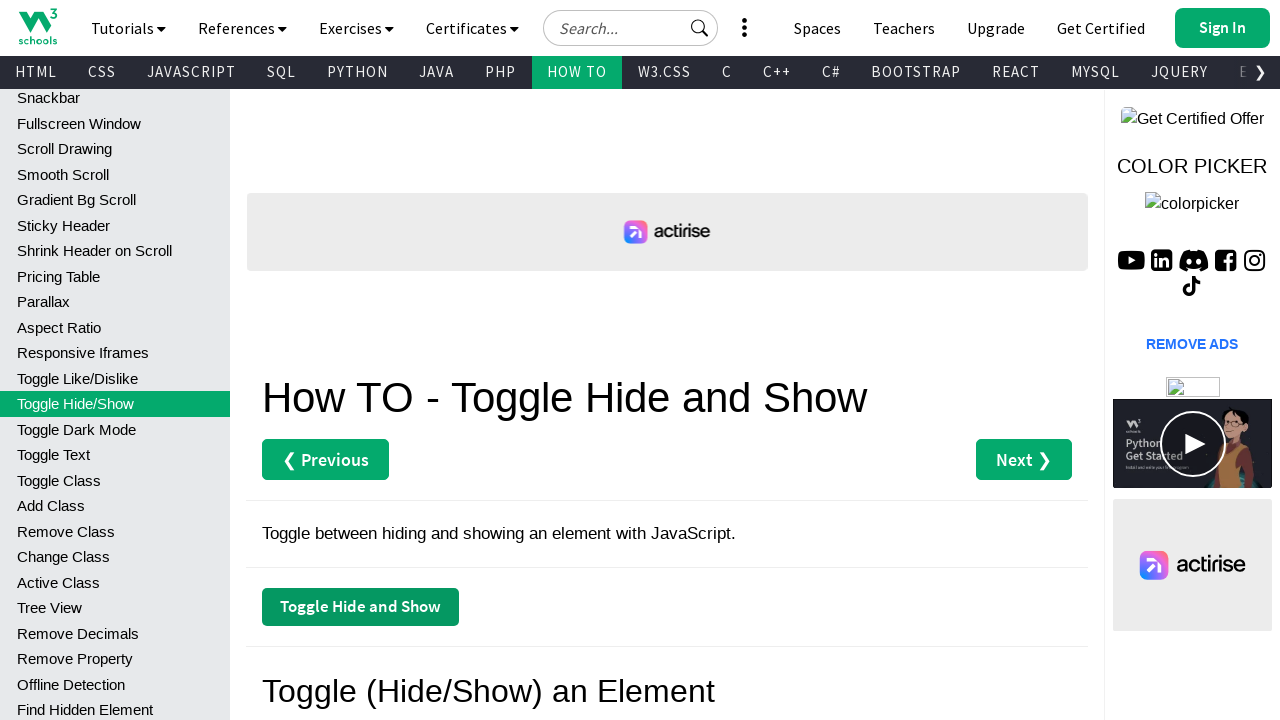

Verified that the DIV element is now hidden after toggle
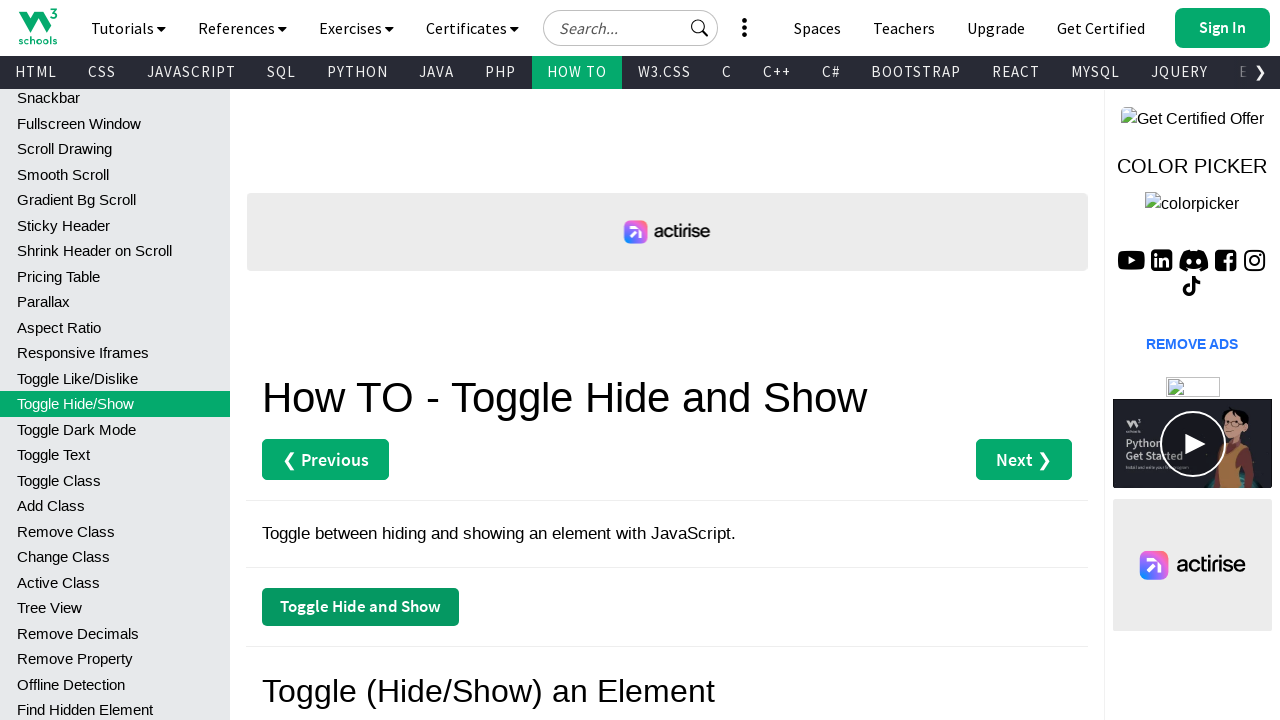

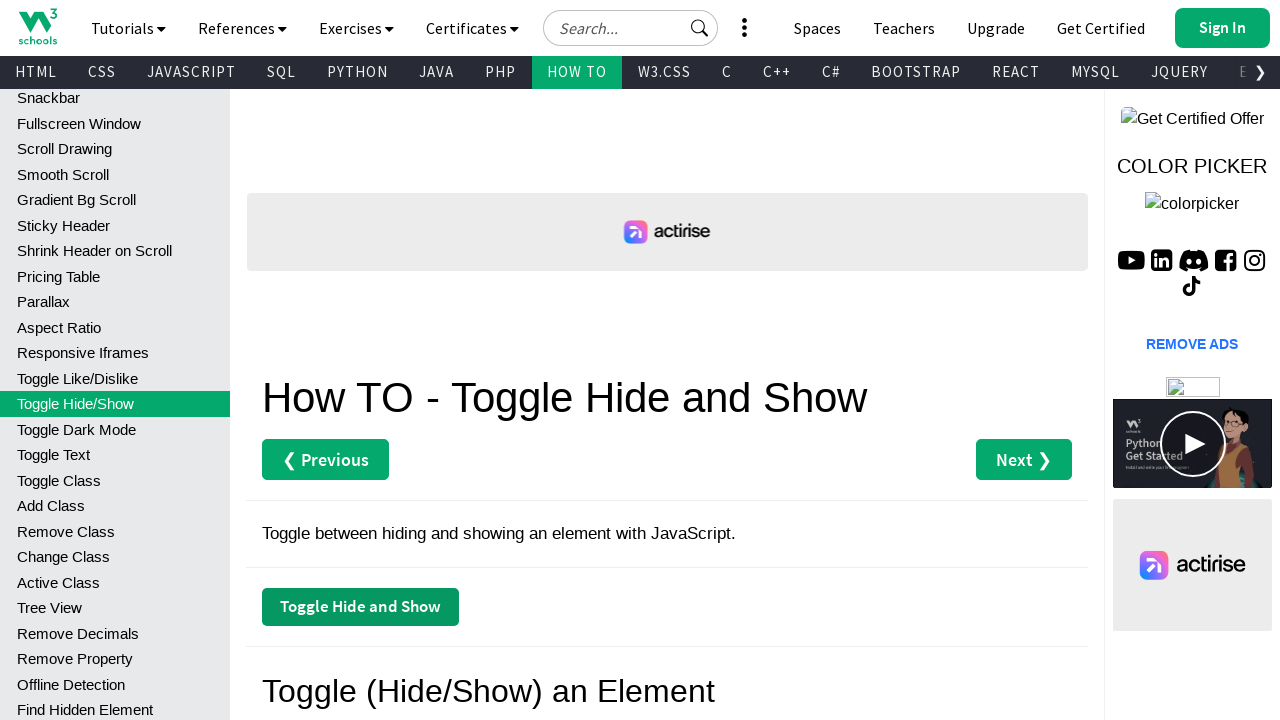